Navigates to broken links/images section to verify presence of broken image element

Starting URL: https://demoqa.com/

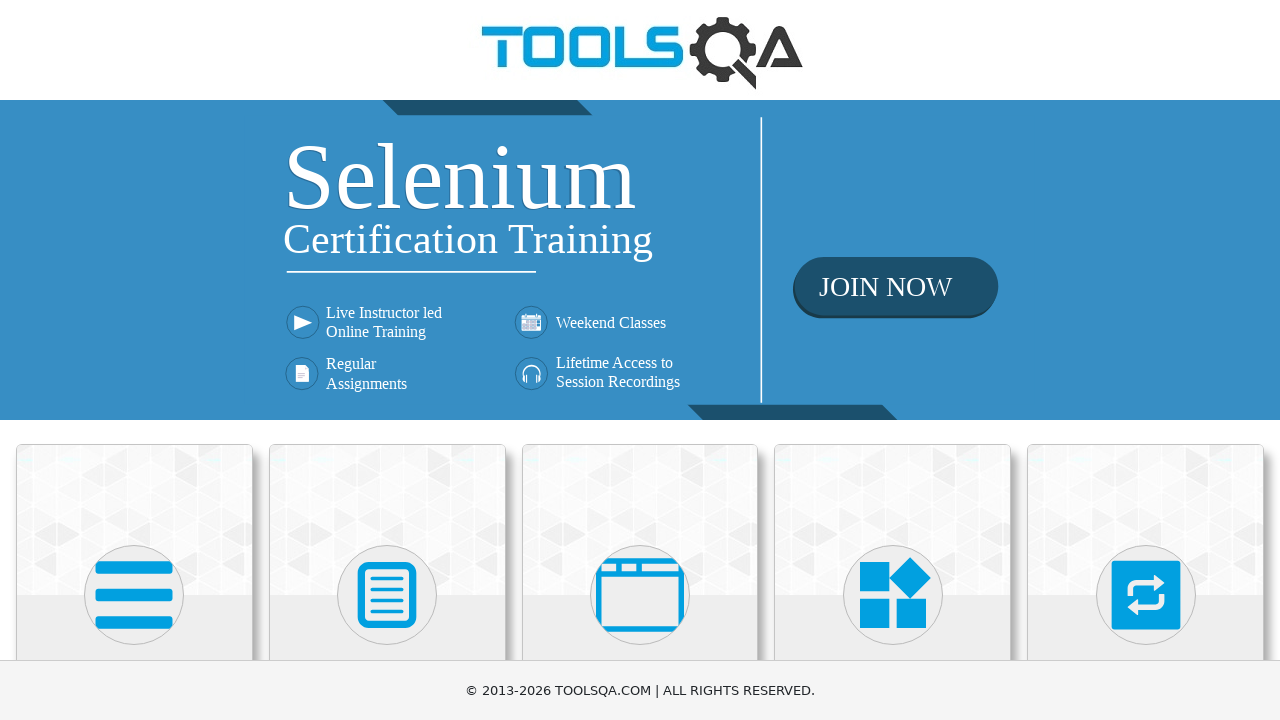

Clicked on Elements section at (134, 360) on xpath=//h5[text()='Elements']
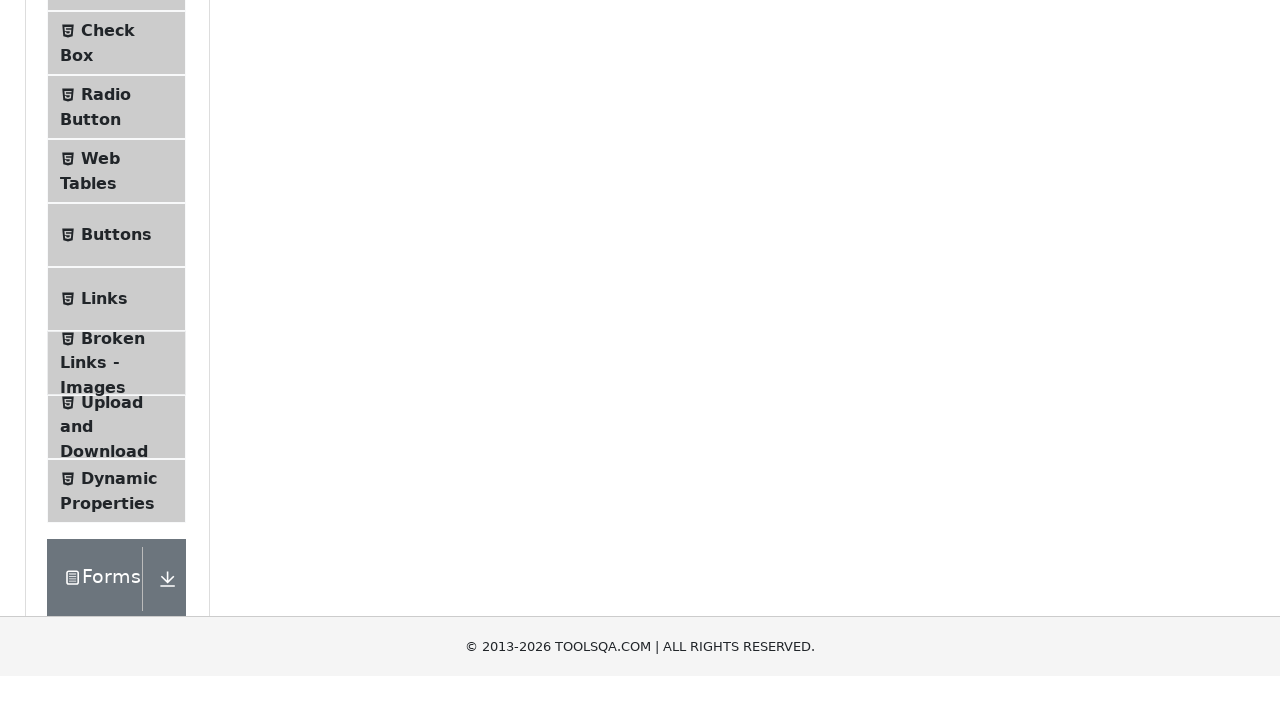

Clicked on Broken Links - Images menu item at (116, 645) on xpath=//li[@id='item-6']
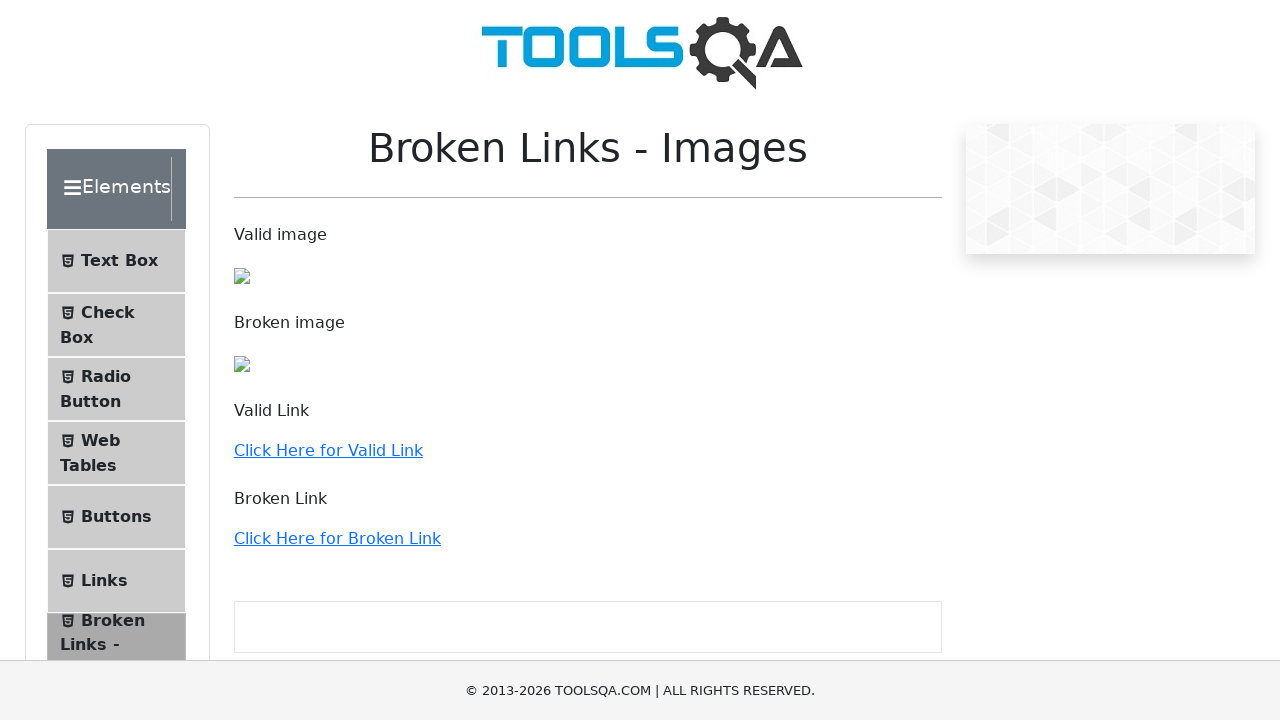

Broken links/images page loaded with image elements present
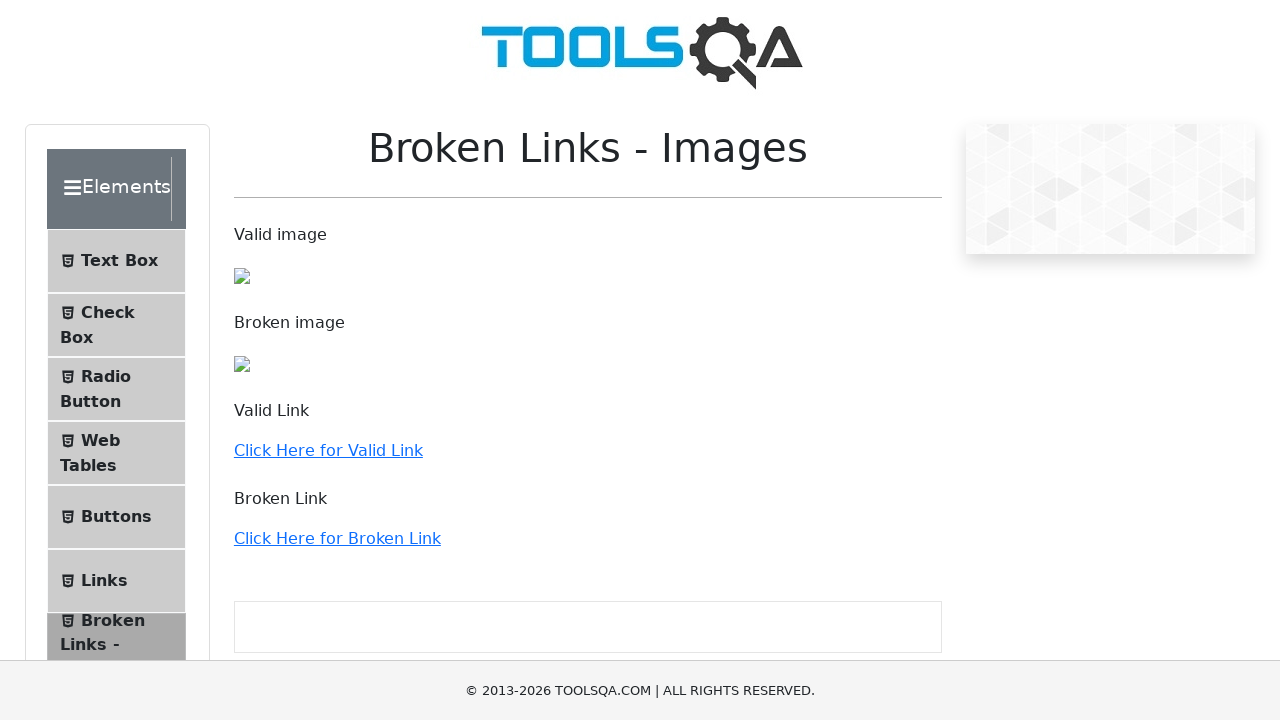

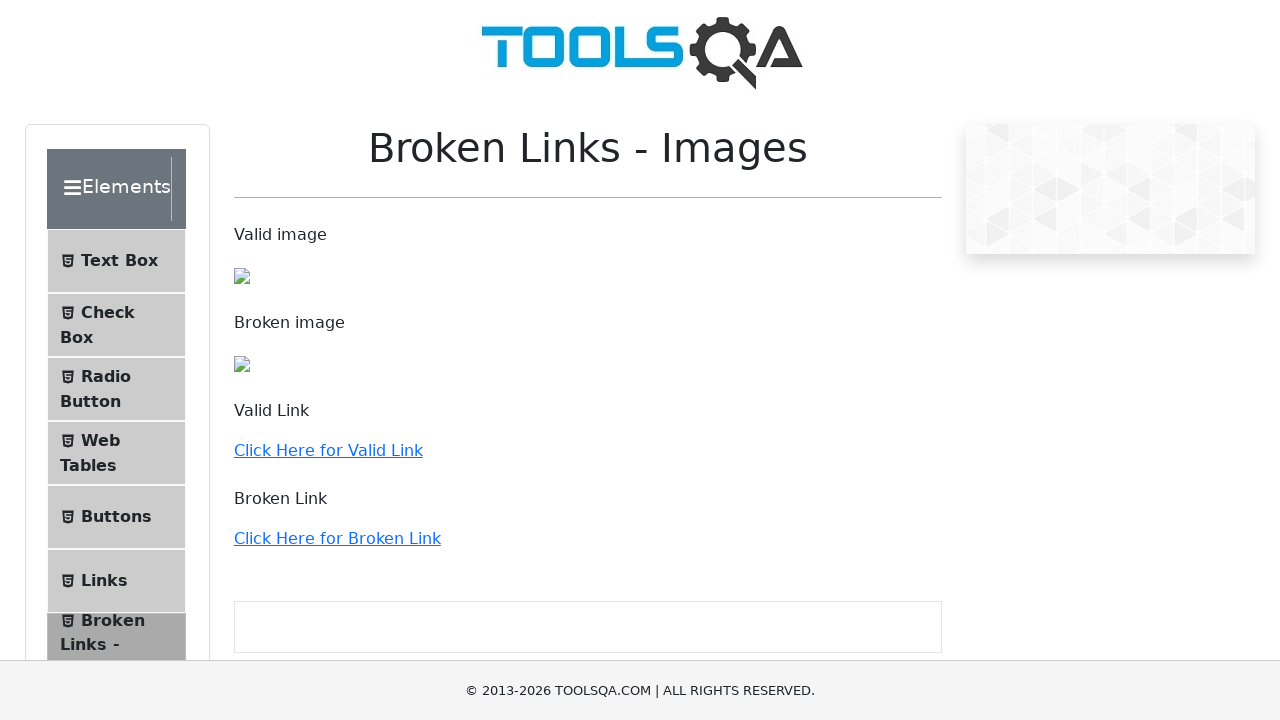